Tests mouse hover/tooltip functionality by moving the mouse over a button element to trigger a tooltip display

Starting URL: https://demoqa.com/tool-tips

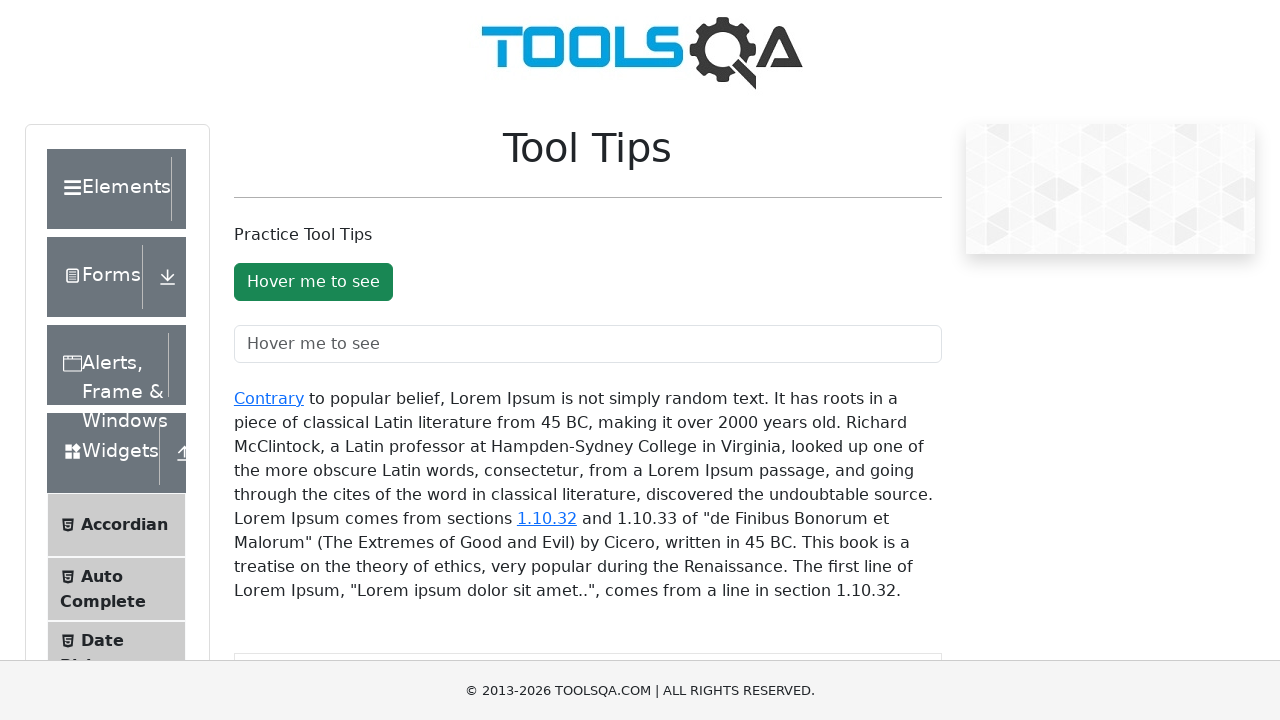

Moved mouse over tooltip button to trigger tooltip at (313, 282) on #toolTipButton
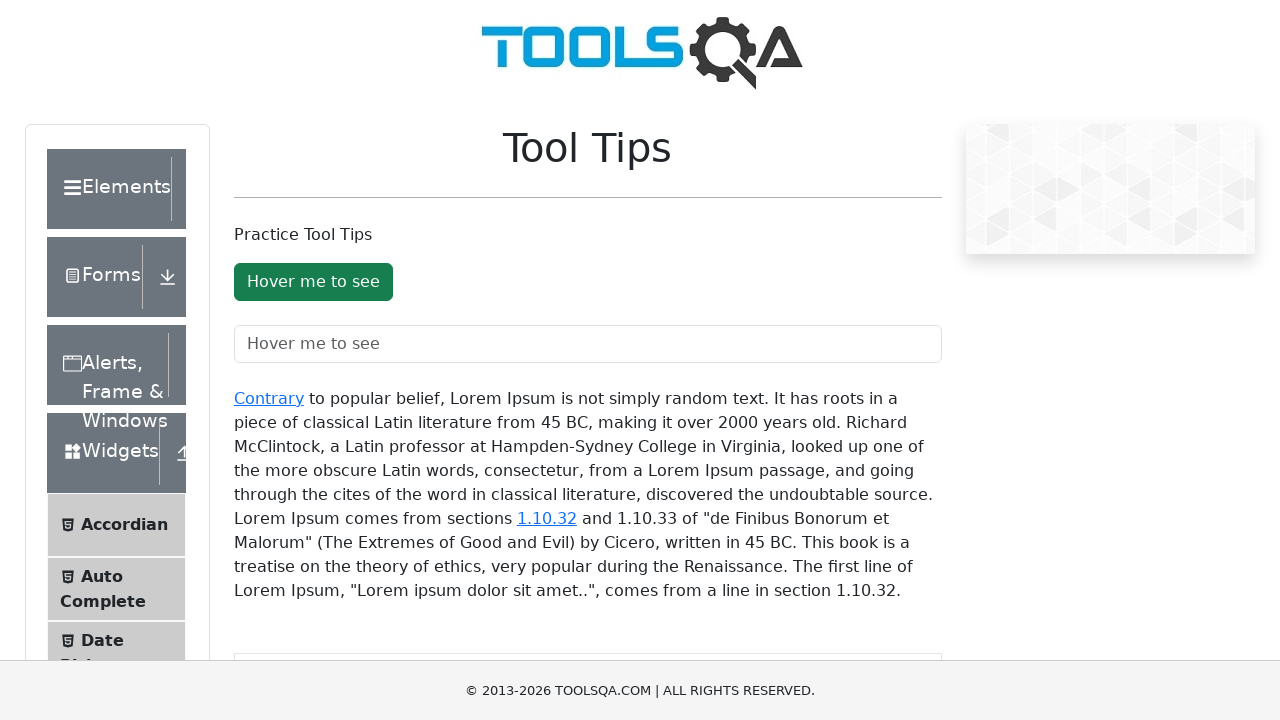

Tooltip appeared on screen
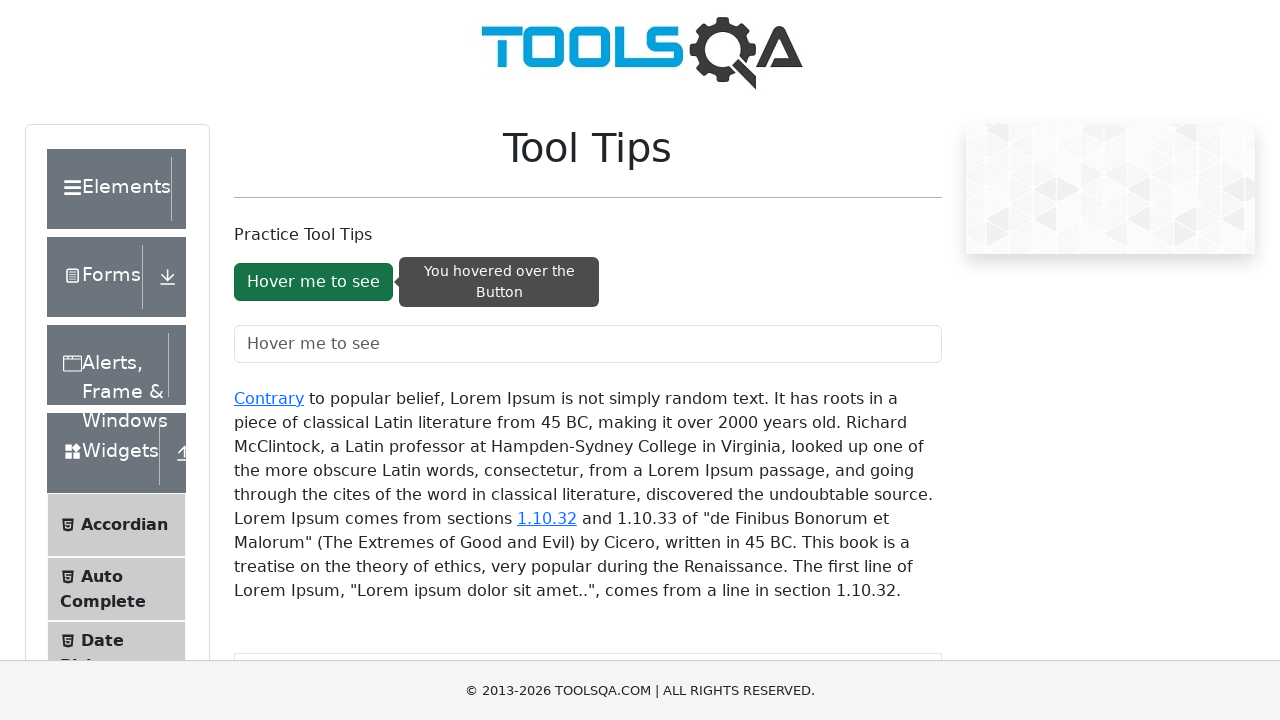

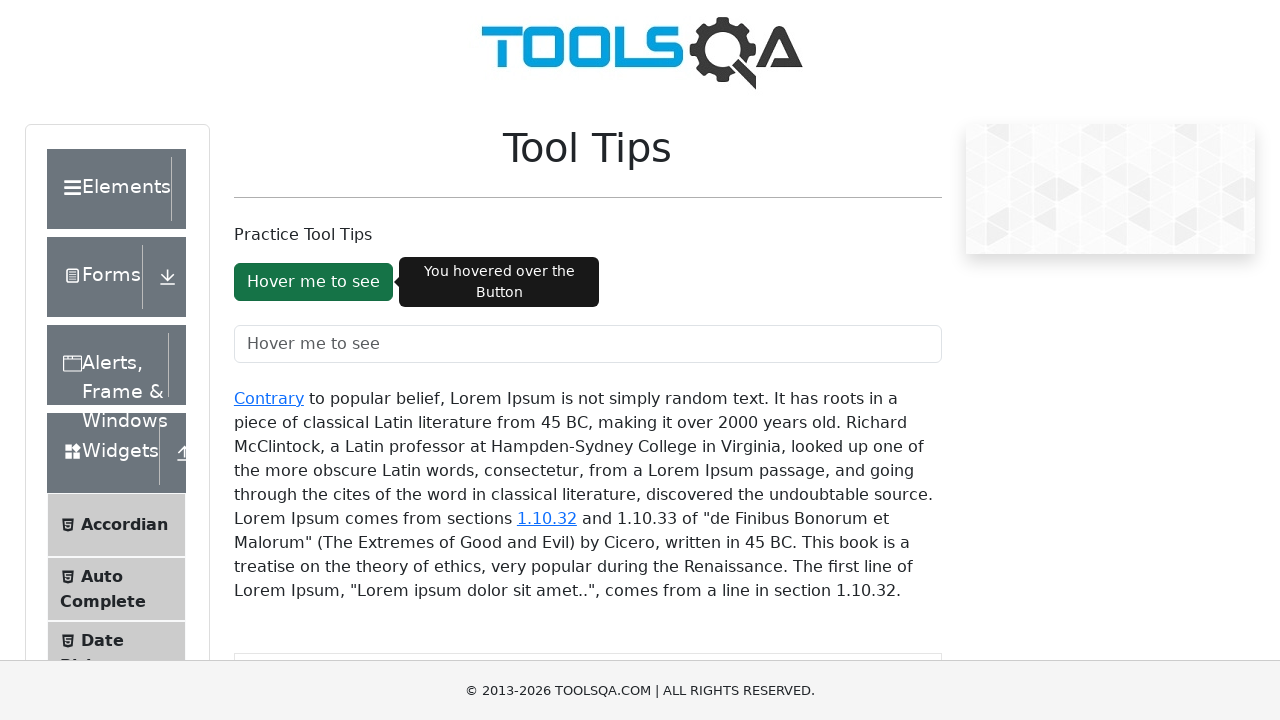